Tests browser navigation functionality by navigating back, forward, refreshing the page, and navigating to a different URL

Starting URL: https://demoqa.com/automation-practice-form

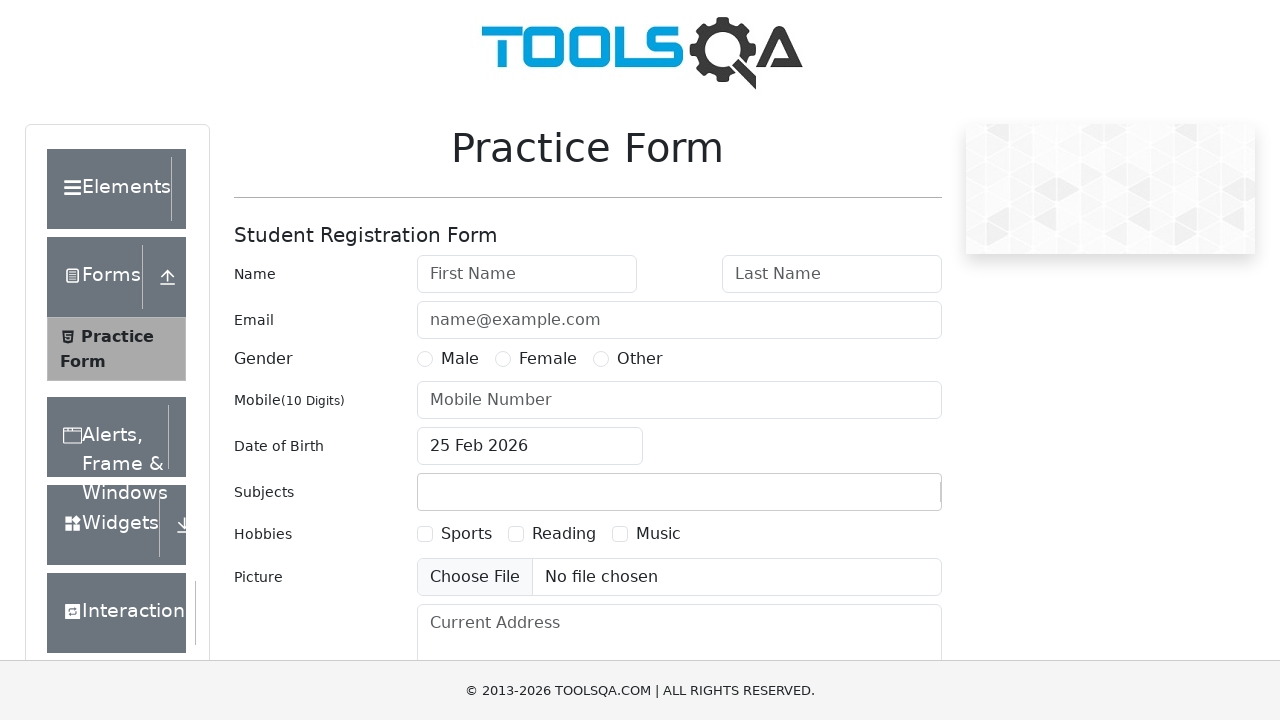

Navigated to automation practice form page
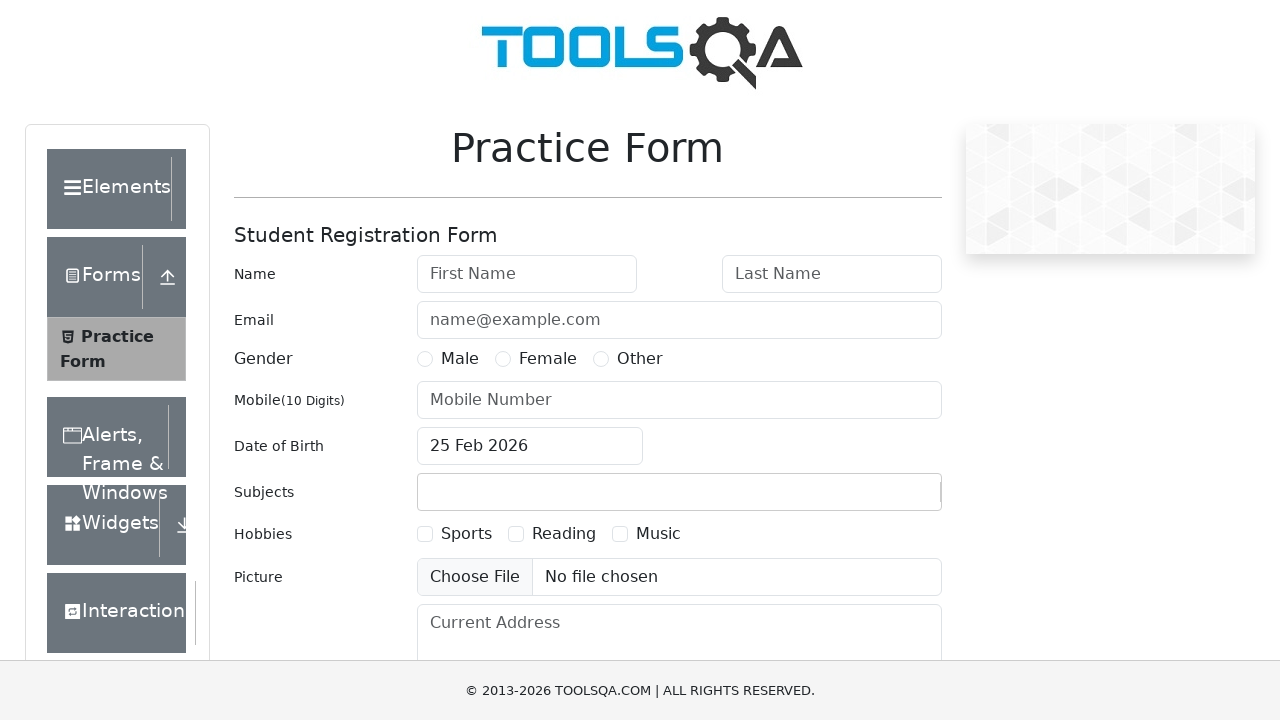

Navigated back in browser history
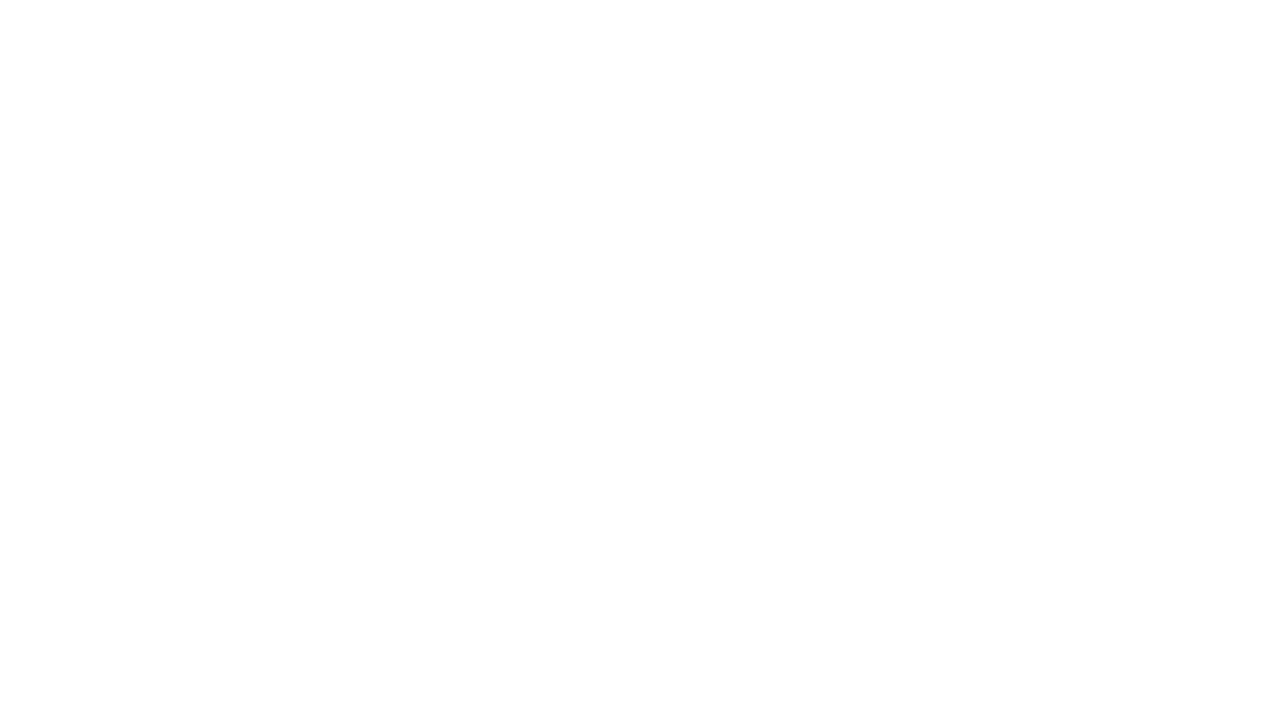

Navigated forward in browser history
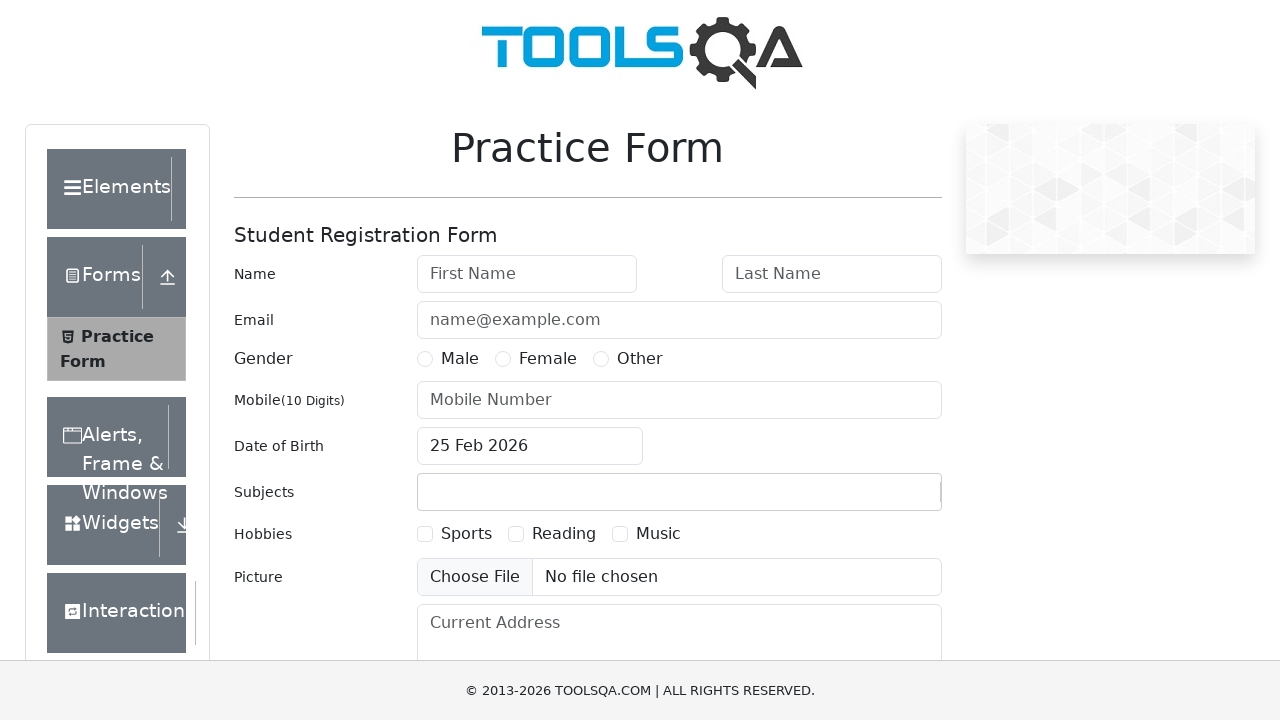

Refreshed the current page
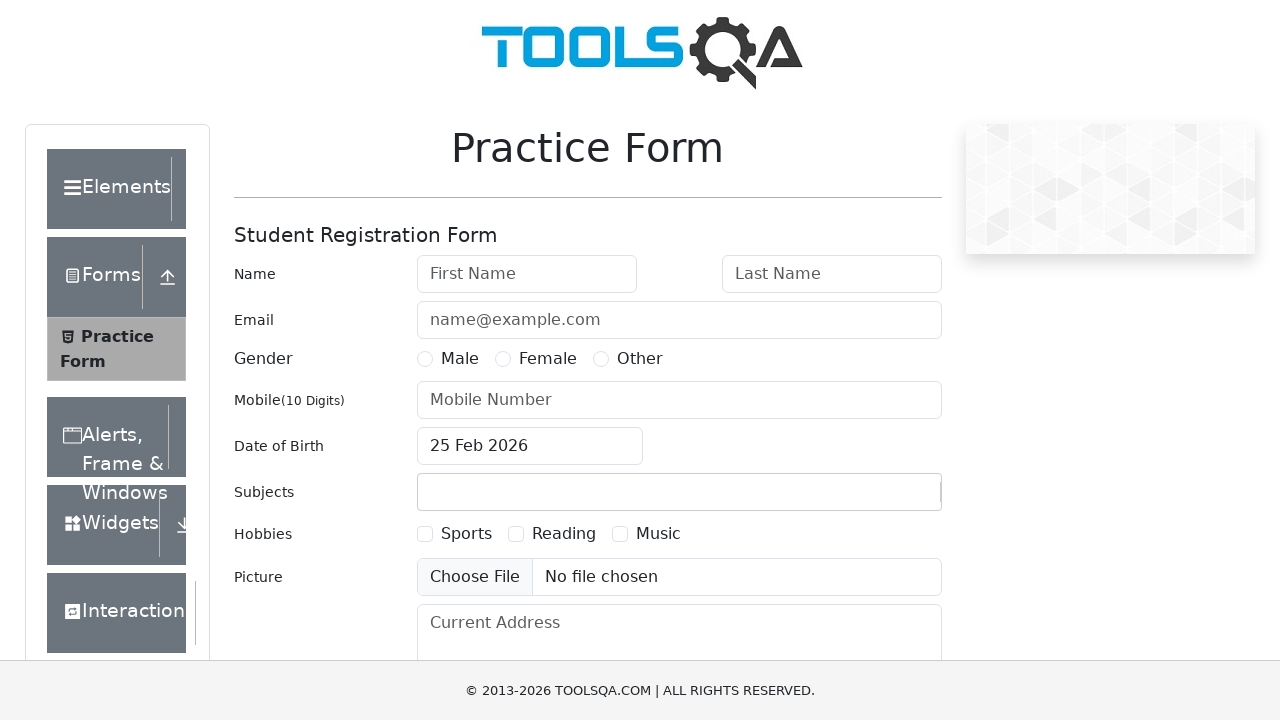

Navigated to different URL (saucedemo.com)
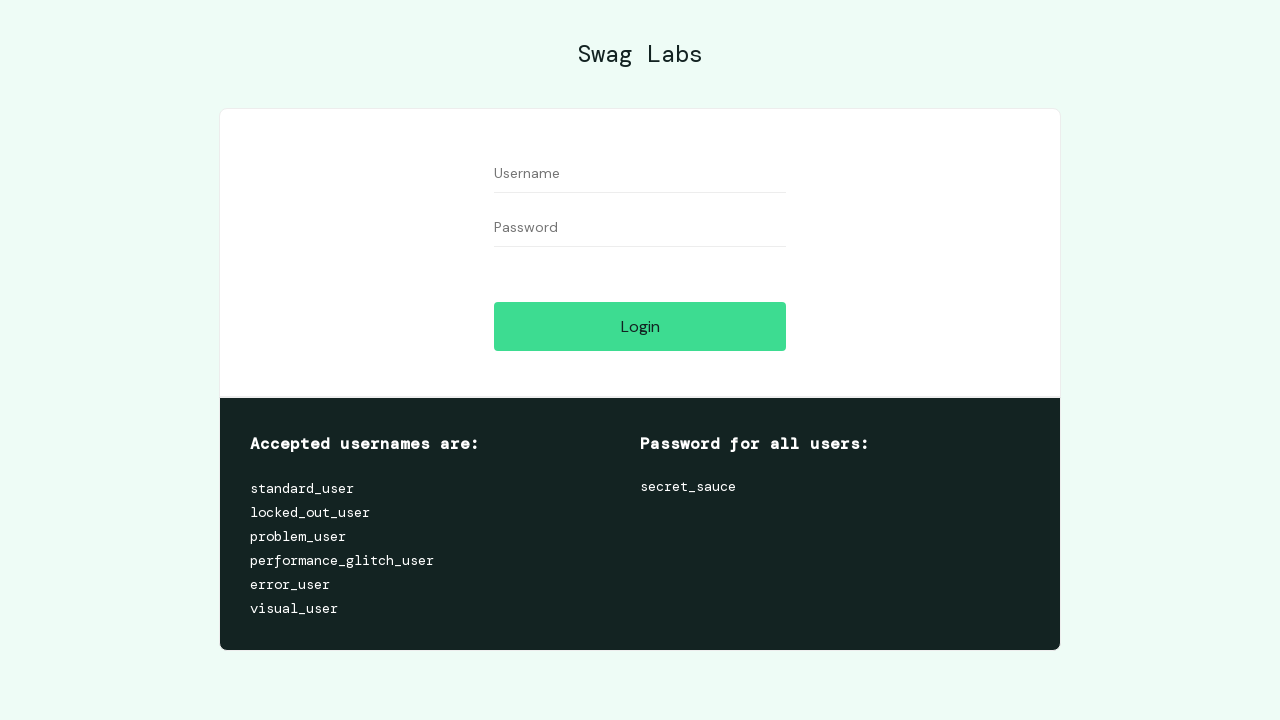

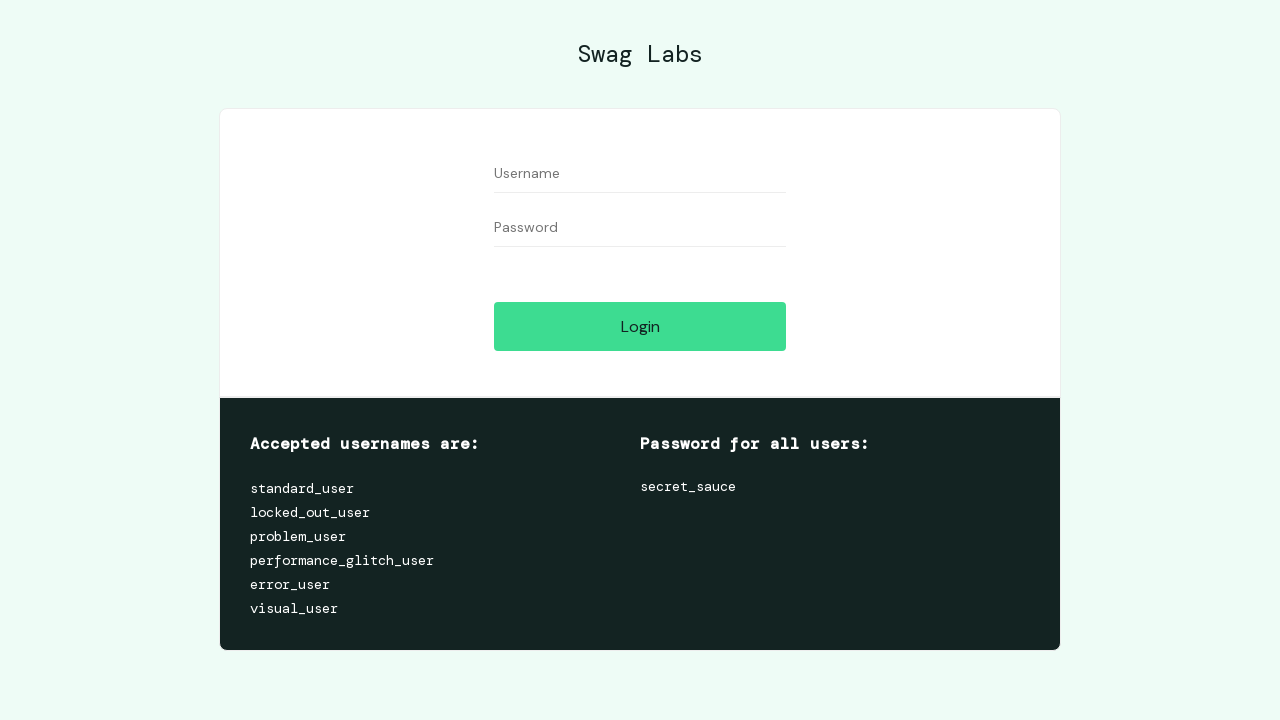